Navigates to Cart page, fills email in footer subscription form, and verifies success message

Starting URL: https://automationexercise.com/

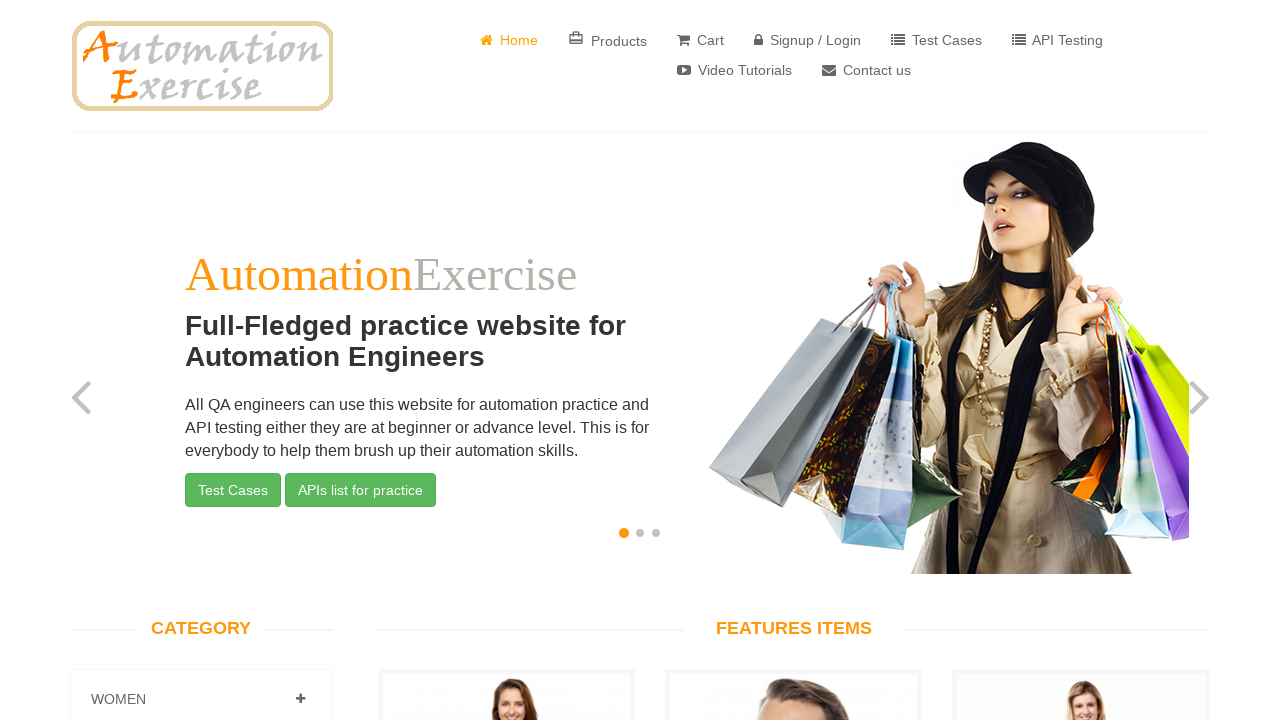

Clicked Cart link in header at (700, 40) on internal:role=banner >> internal:role=link[name="Cart"i]
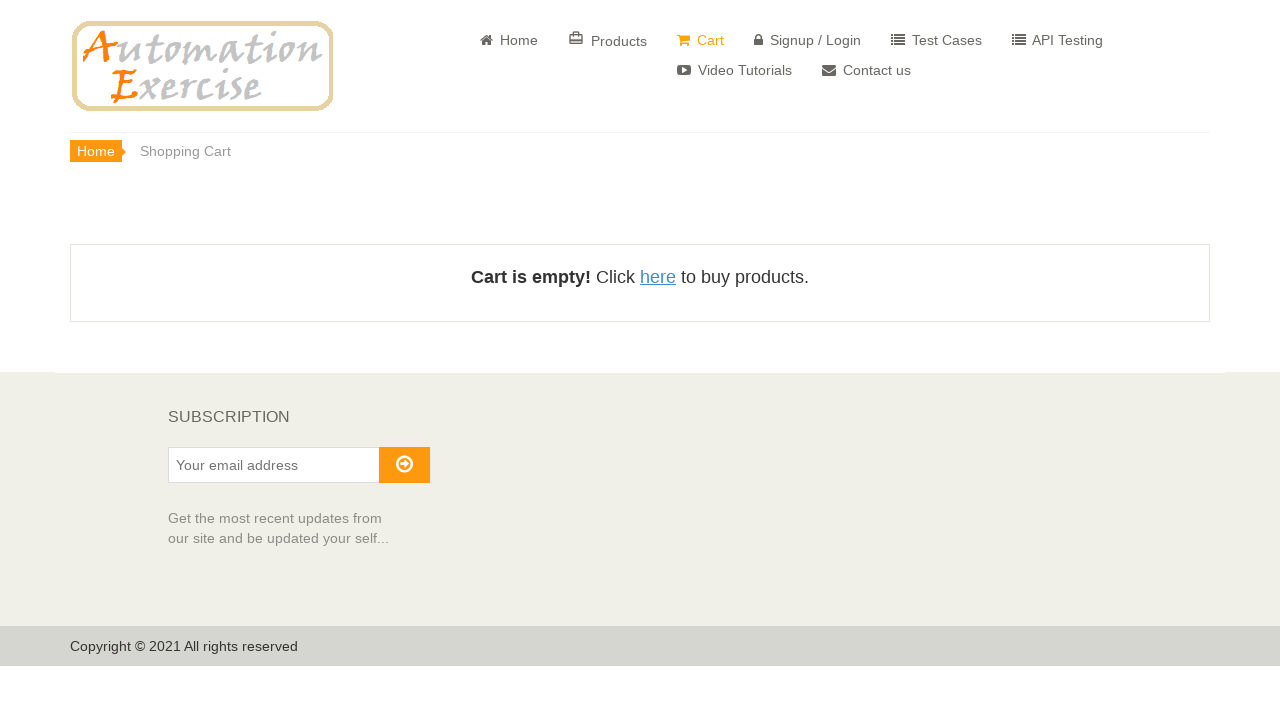

Located footer widget element
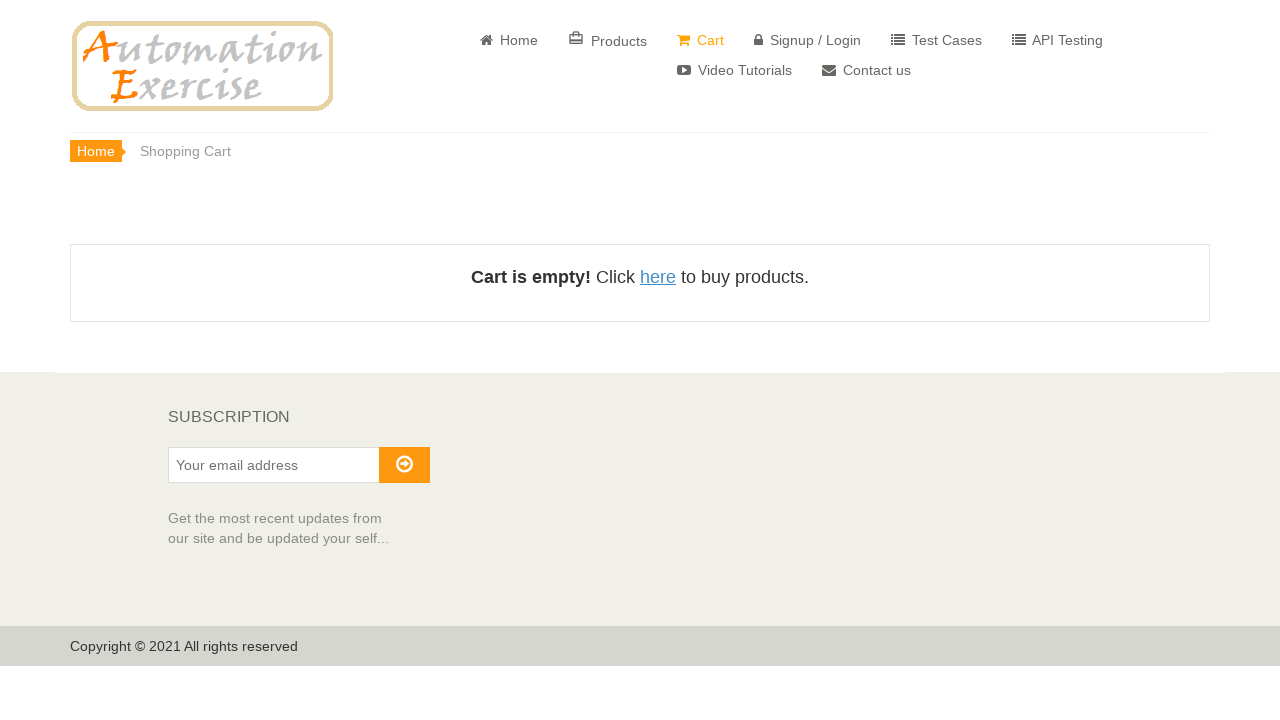

Subscription heading appeared in footer
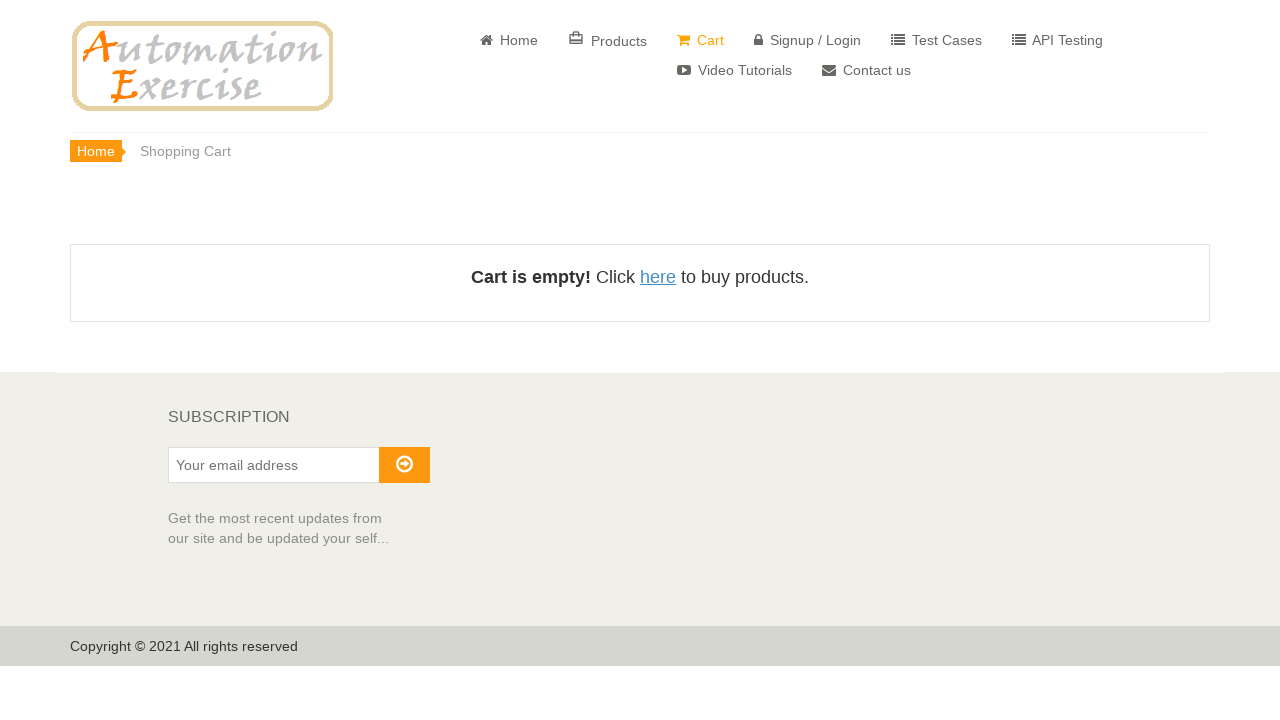

Filled email address 'cartsubscriber839@test.com' in subscription textbox on div.footer-widget >> internal:role=textbox
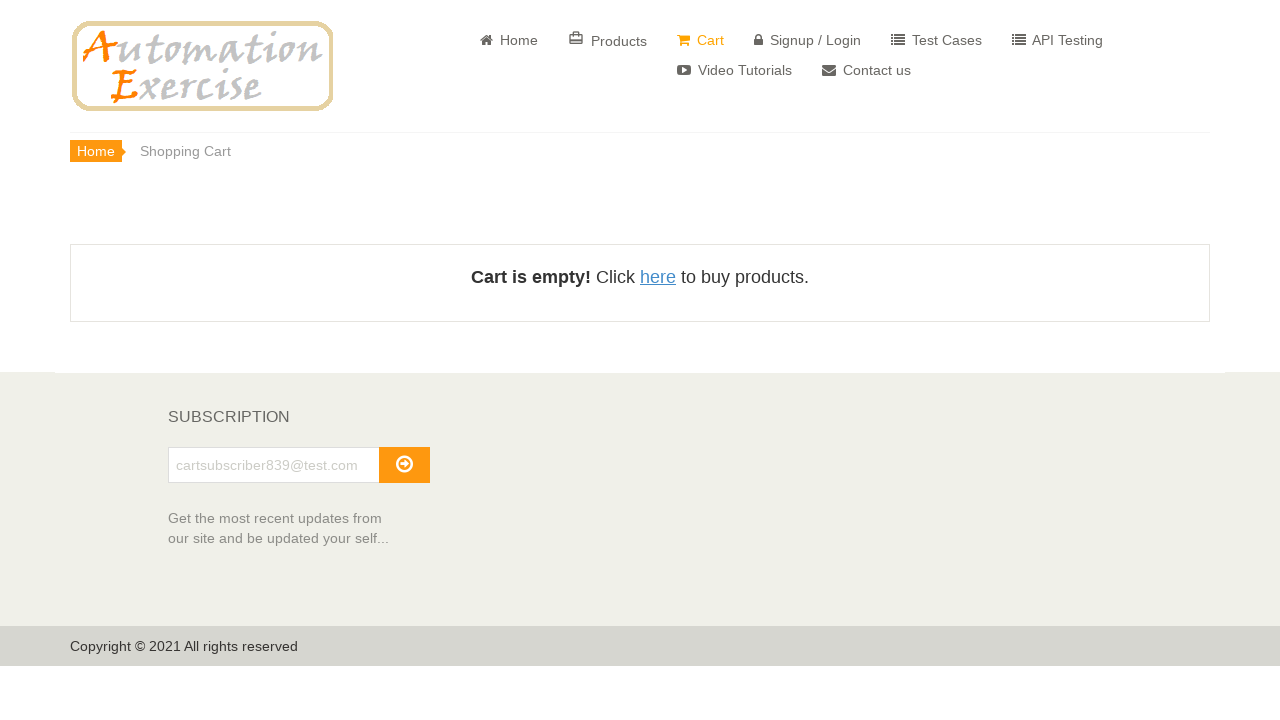

Clicked subscribe button in footer at (404, 465) on div.footer-widget >> internal:role=button
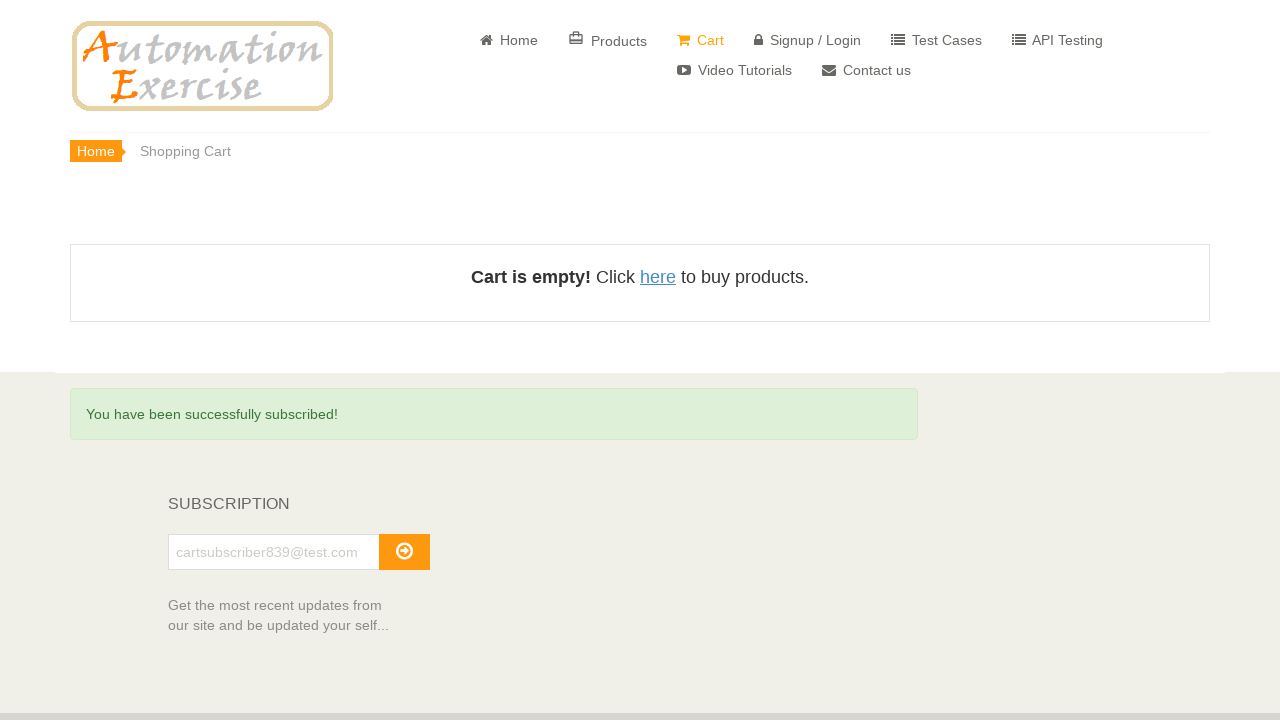

Success message 'You have been successfully subscribed!' verified
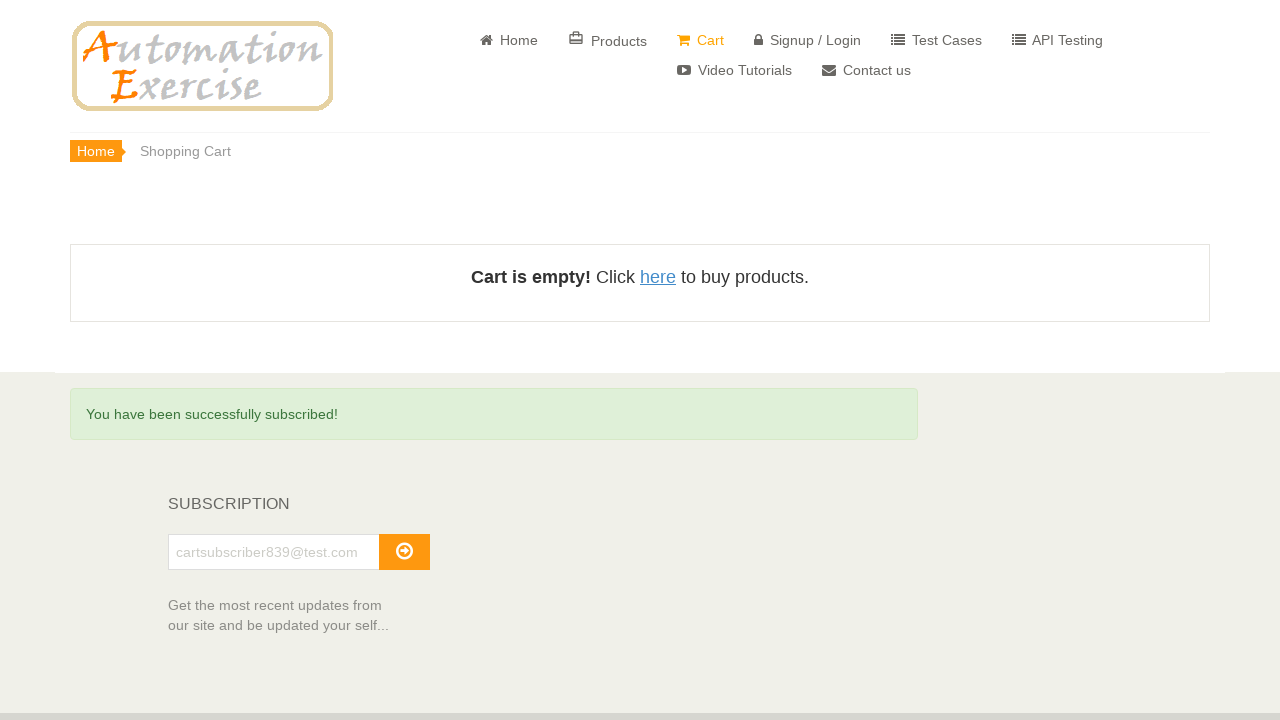

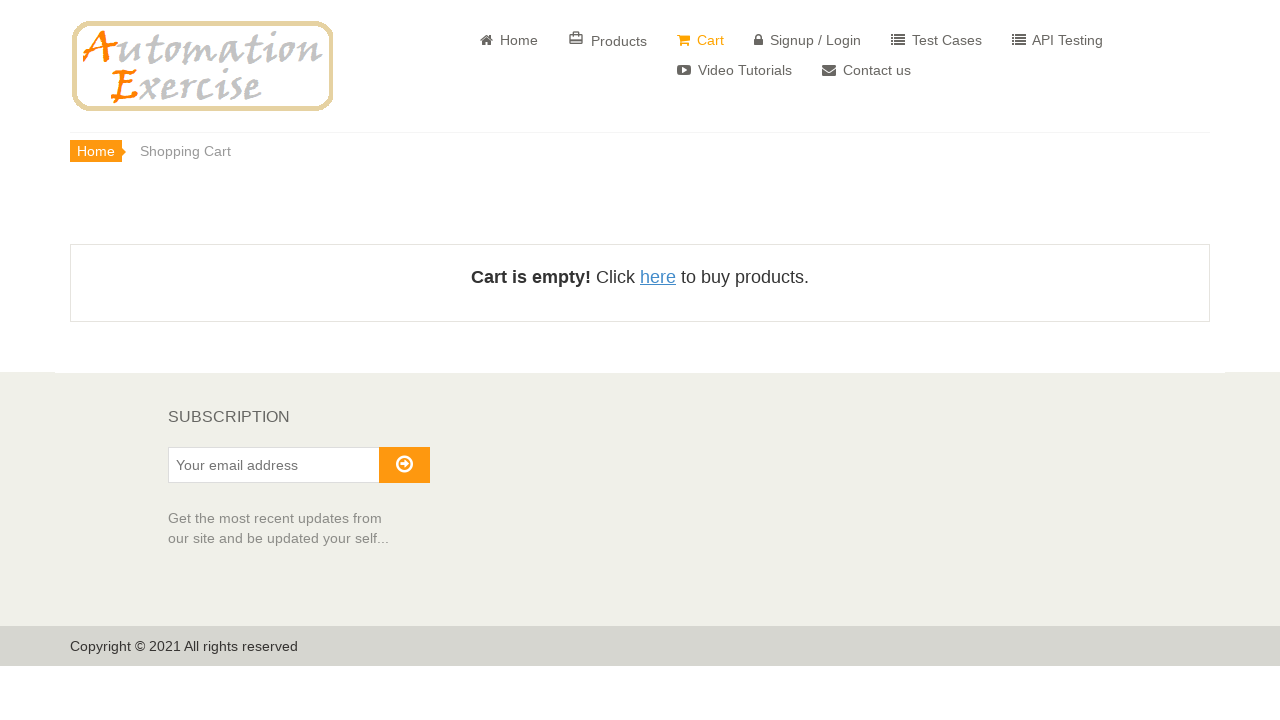